Tests UI element enabled/disabled states on a flight booking practice page by verifying that clicking the "Round Trip" radio button changes the opacity of a related div element from disabled (0.5) to enabled (1).

Starting URL: https://rahulshettyacademy.com/dropdownsPractise/

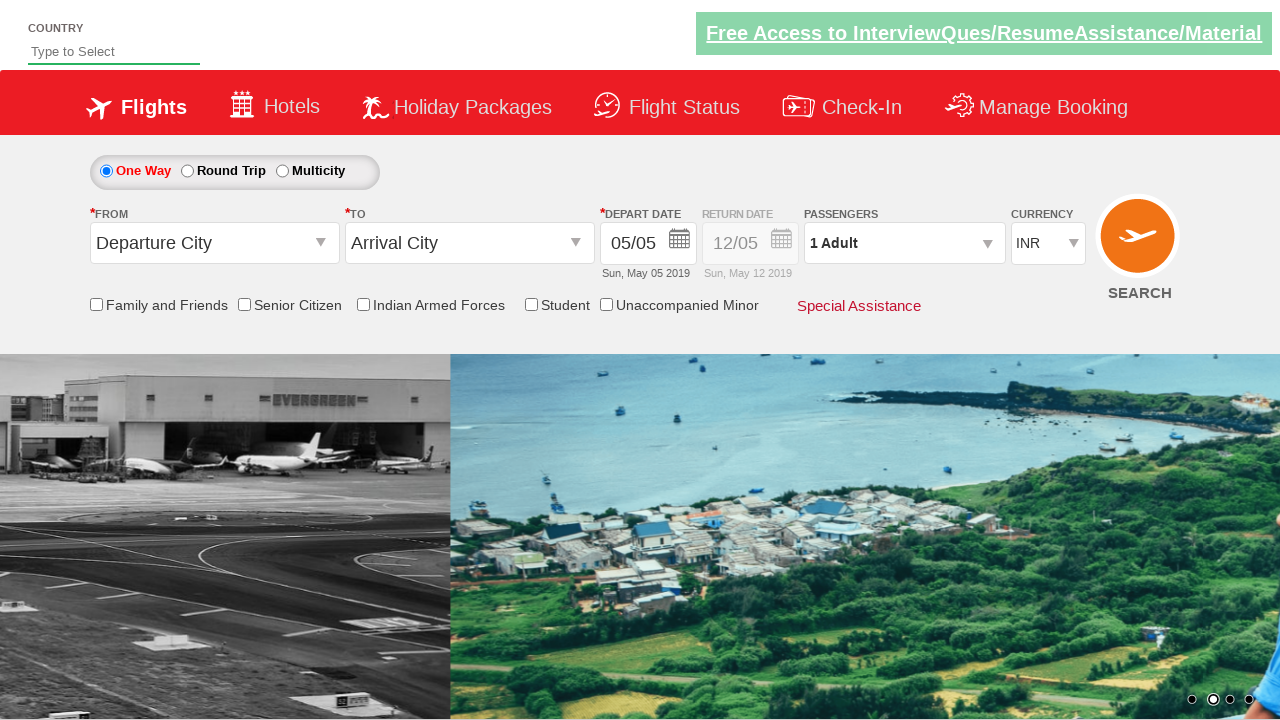

Waited 2 seconds for page to load
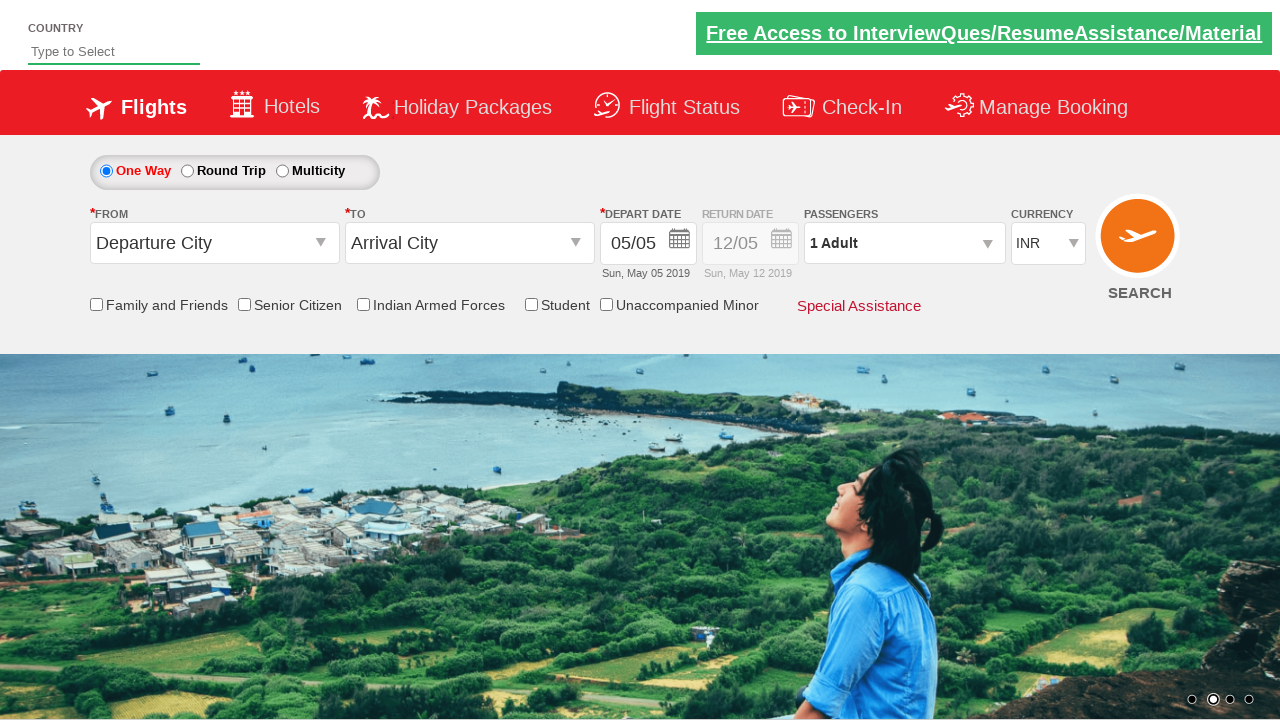

Retrieved style attribute from div element #Div1
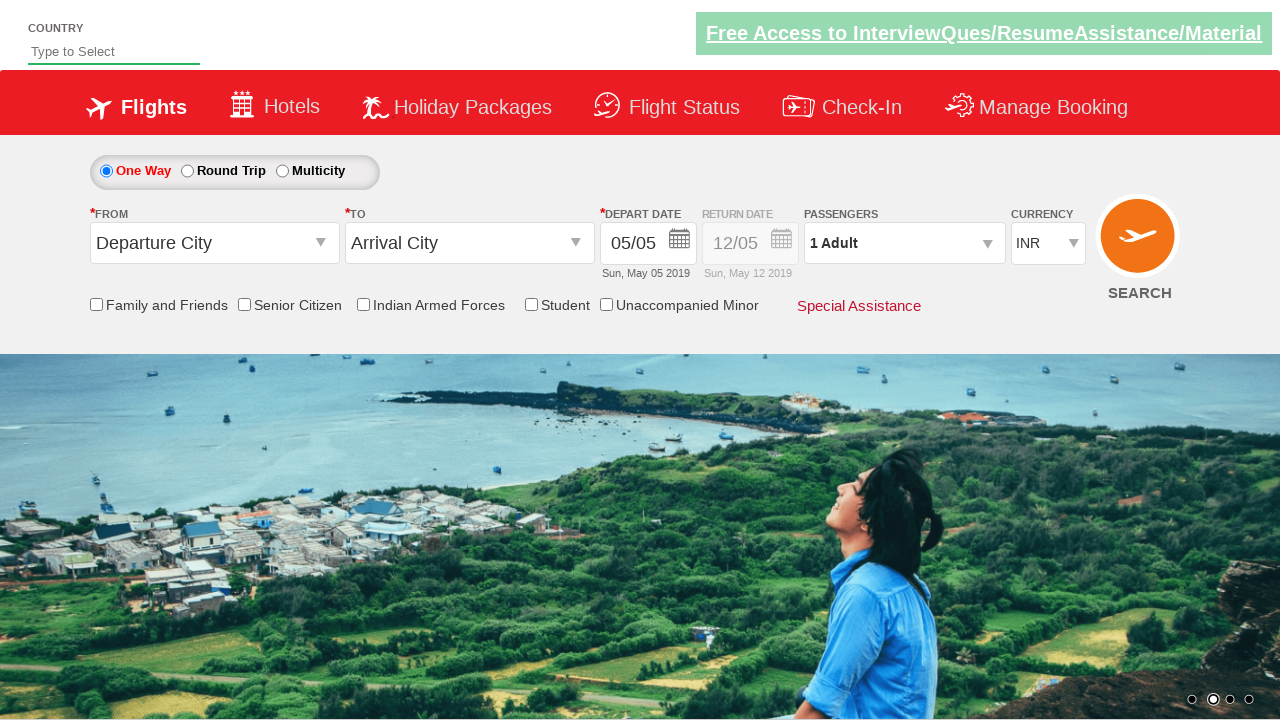

Verified div is initially disabled with opacity 0.5
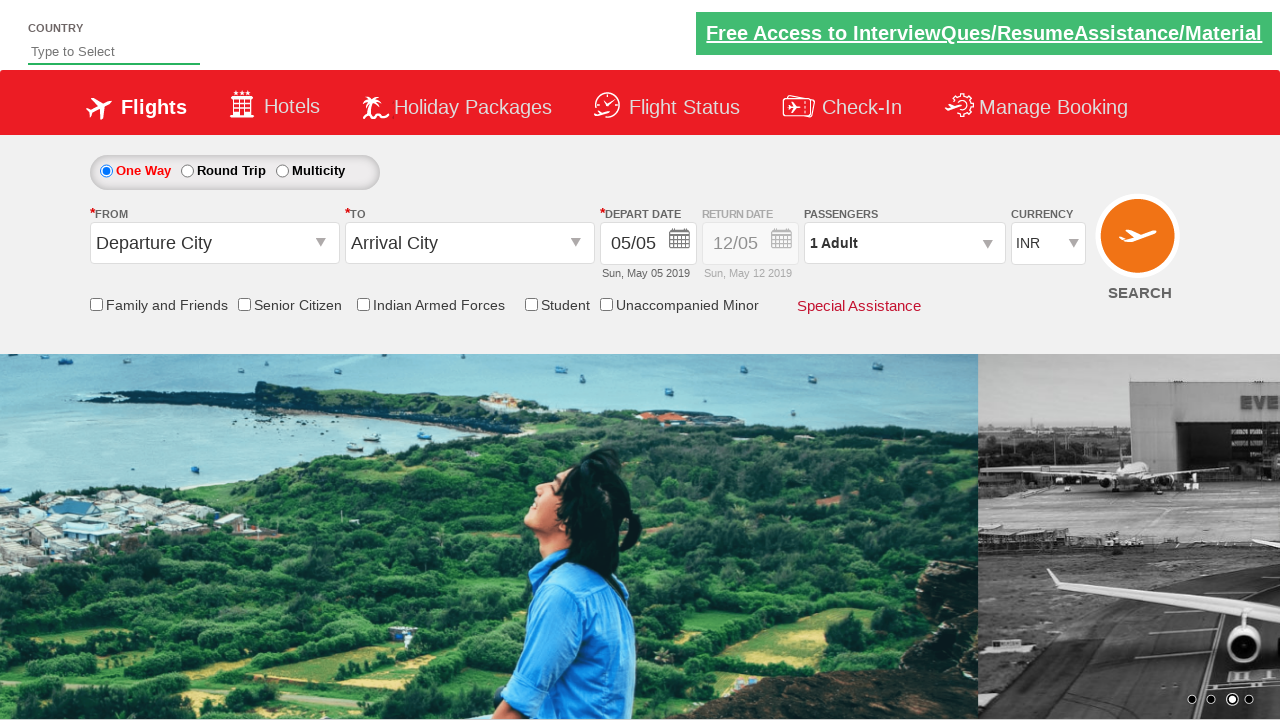

Clicked Round Trip radio button to enable return date section at (187, 171) on #ctl00_mainContent_rbtnl_Trip_1
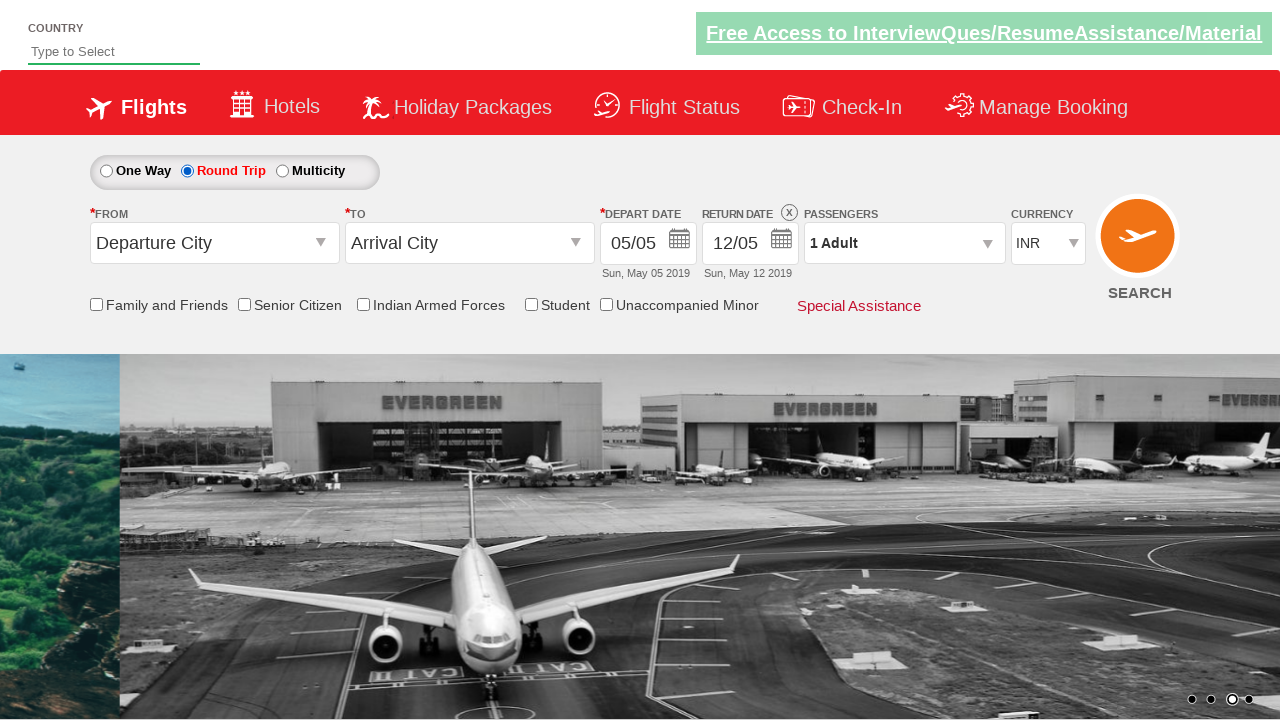

Retrieved updated style attribute from div element #Div1
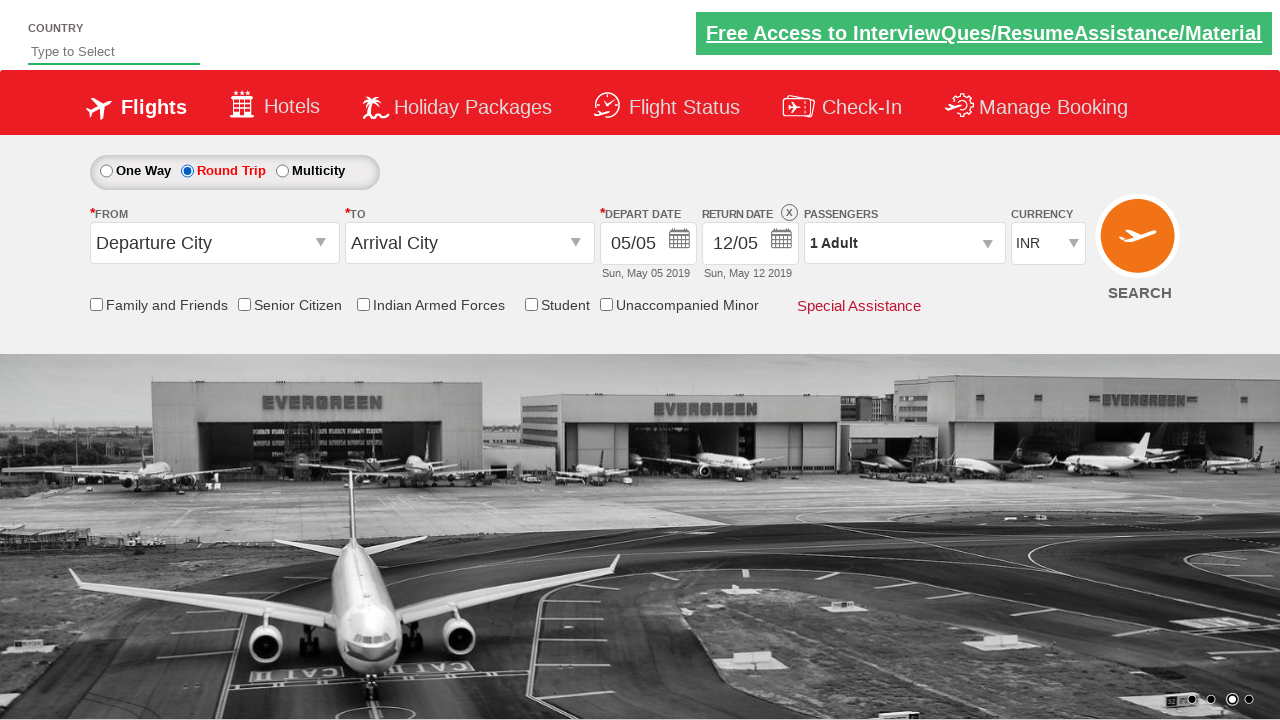

Verified div is now enabled with opacity 1 after clicking Round Trip
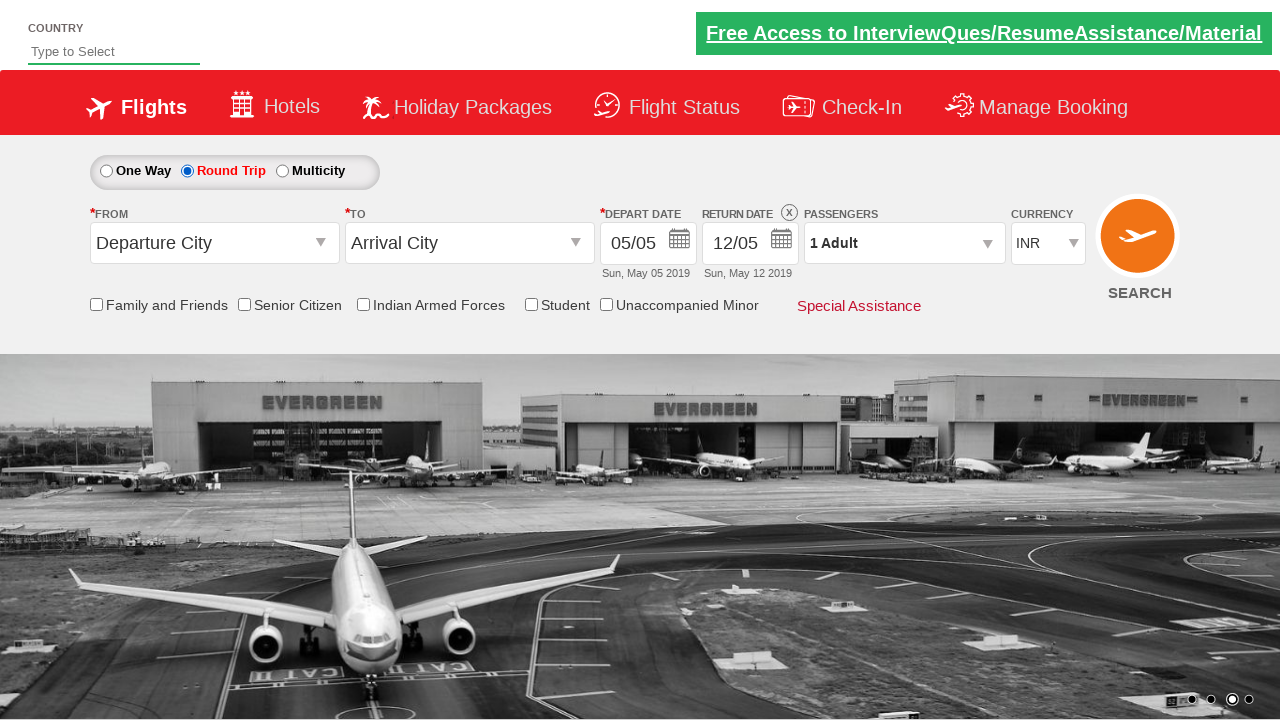

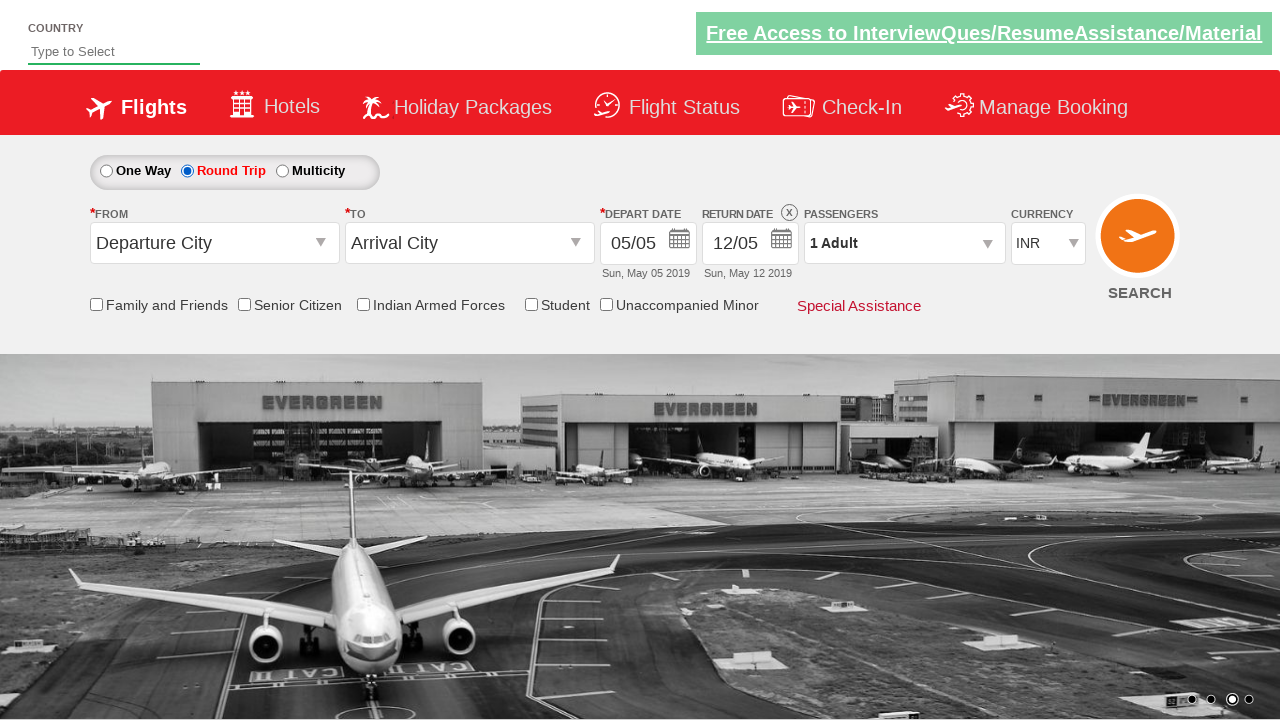